Navigates to Capital One website and refreshes the page to test basic browser navigation functionality

Starting URL: https://www.capitalone.com

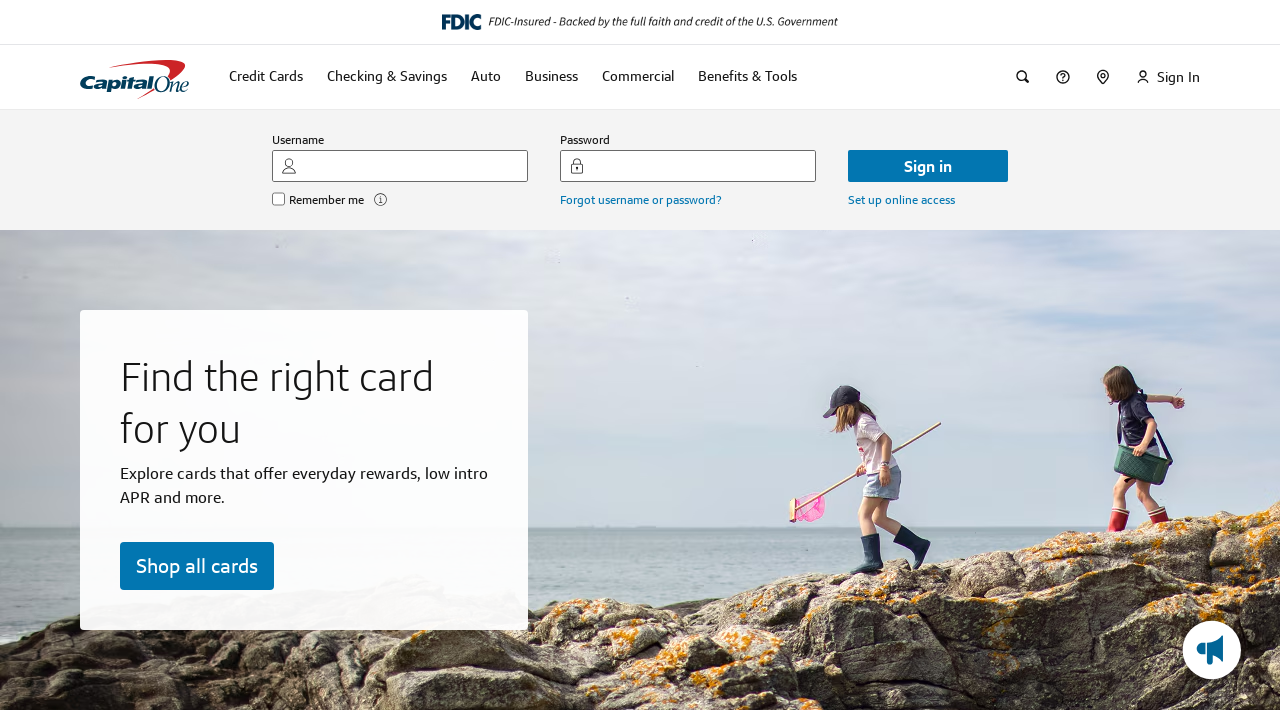

Reloaded Capital One website page
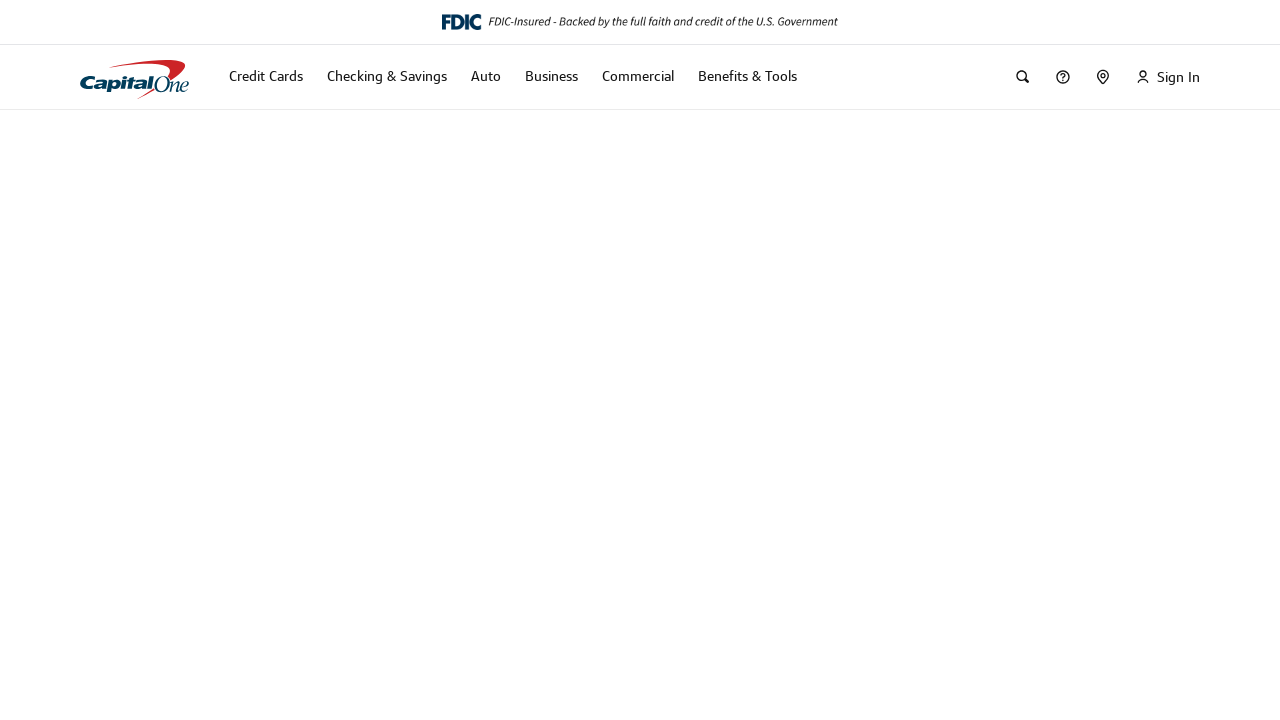

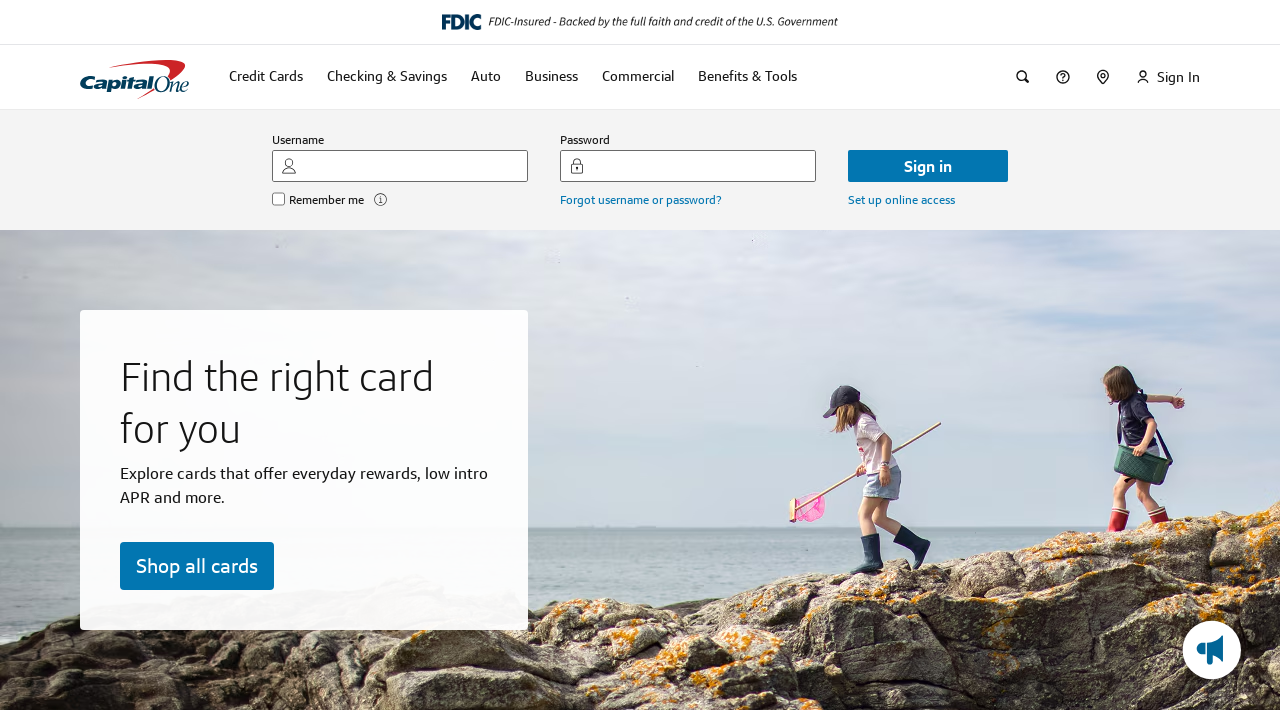